Tests registration form submission by filling in first name, last name, and email fields, then verifying successful registration message is displayed.

Starting URL: http://suninjuly.github.io/registration1.html

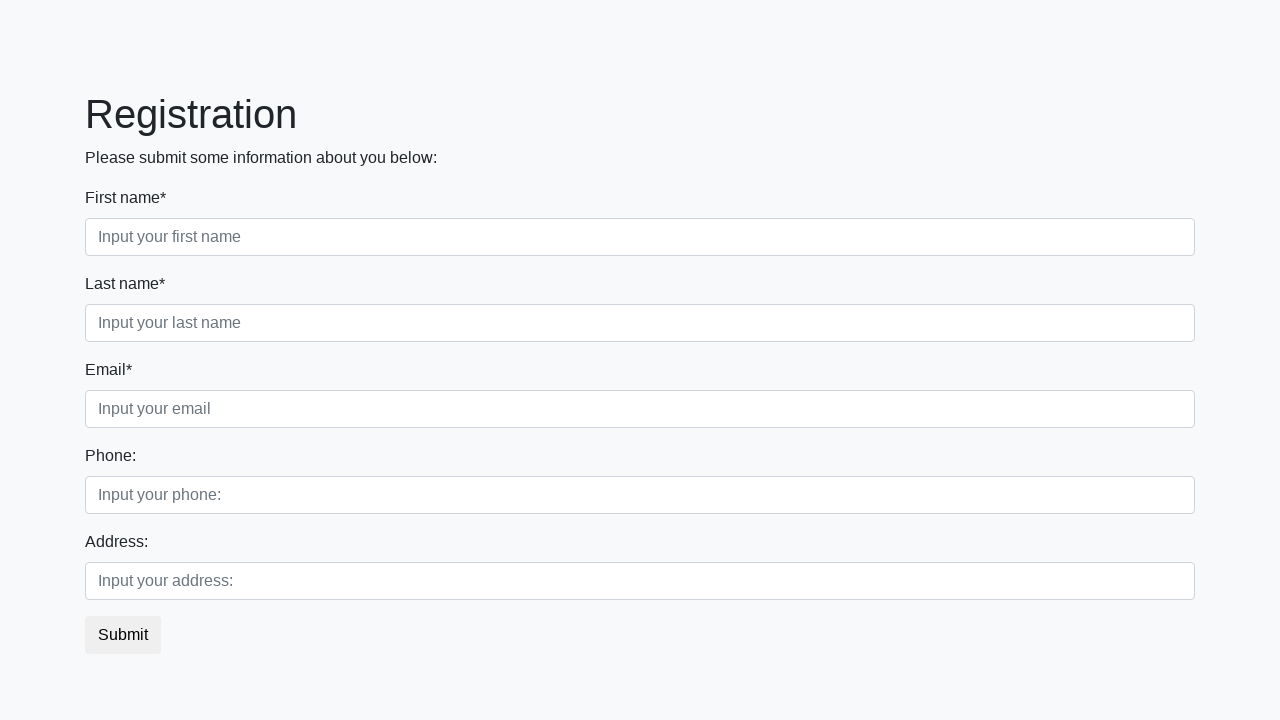

Filled first name field with 'Alexander' on input[placeholder='Input your first name']
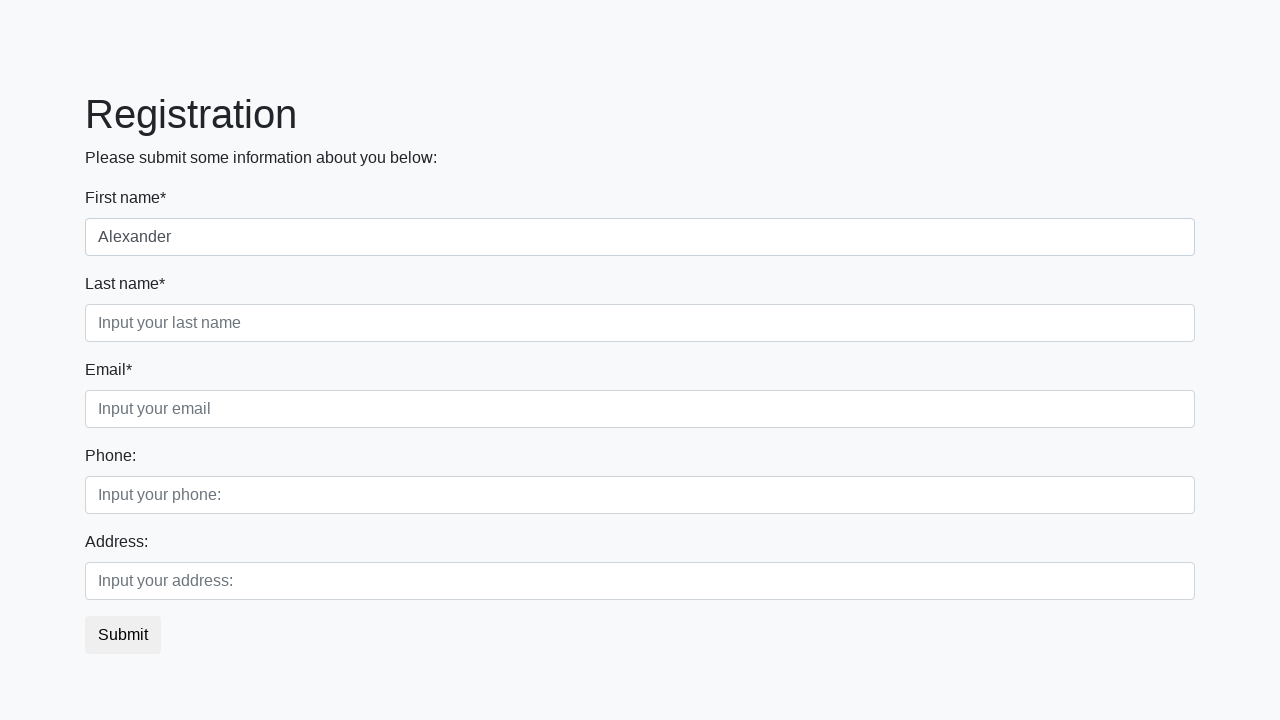

Filled last name field with 'Johnson' on input[placeholder='Input your last name']
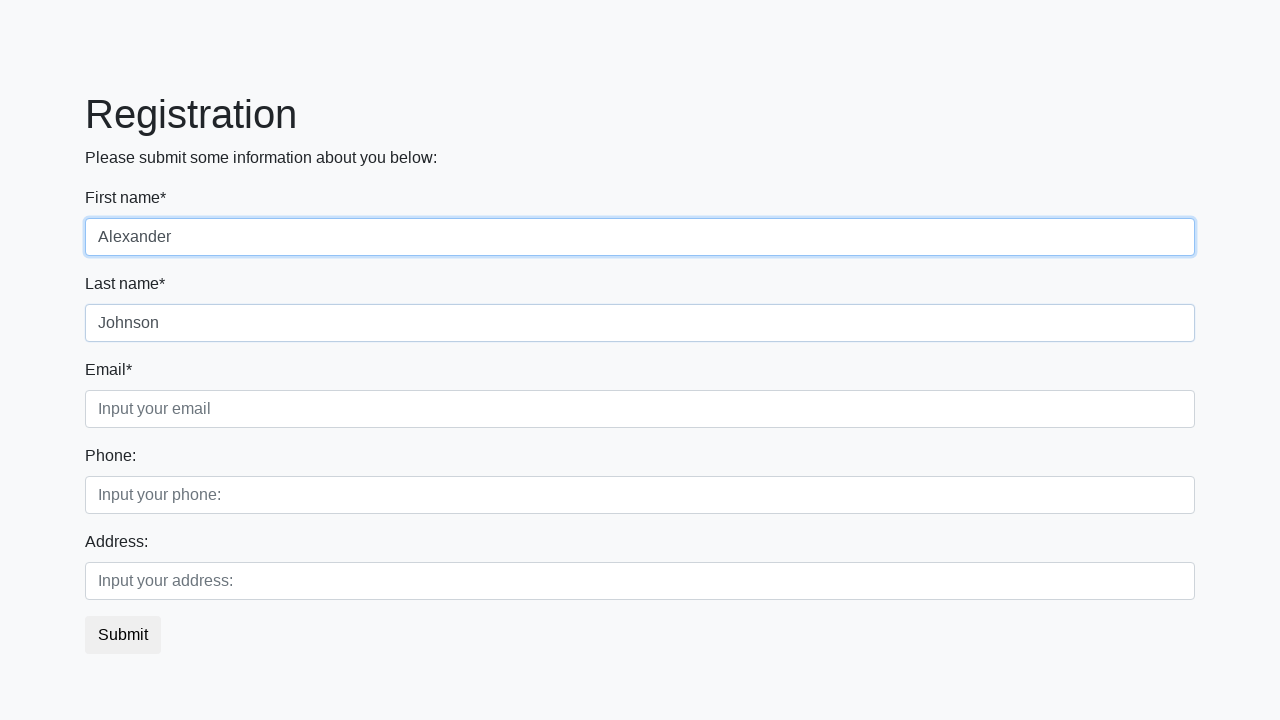

Filled email field with 'alexander.johnson@example.com' on input[placeholder='Input your email']
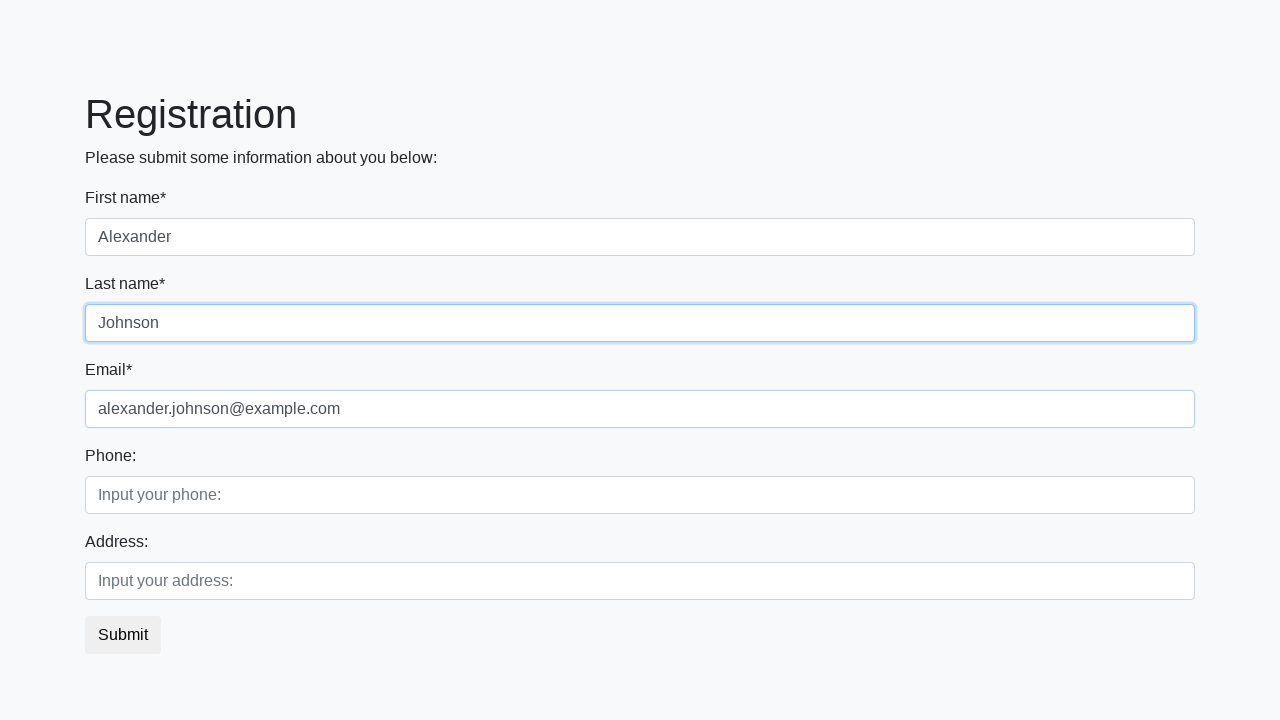

Clicked submit button to register at (123, 635) on button.btn
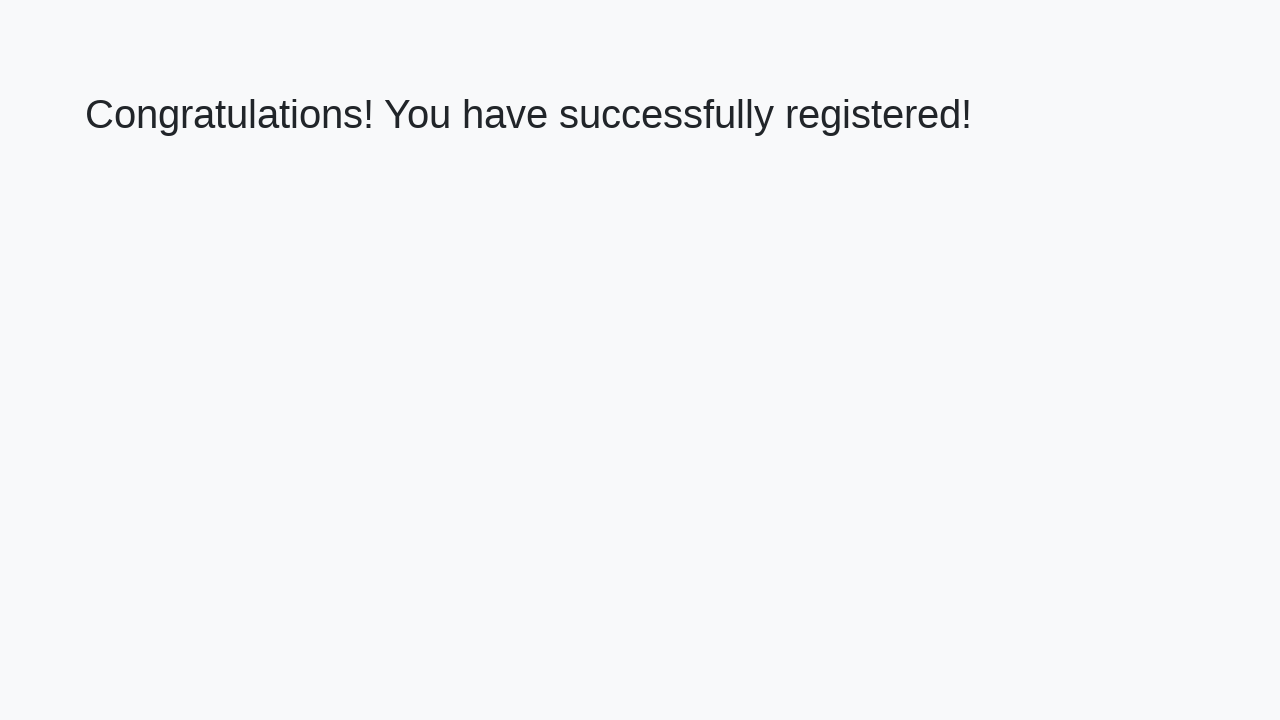

Verified successful registration message is displayed
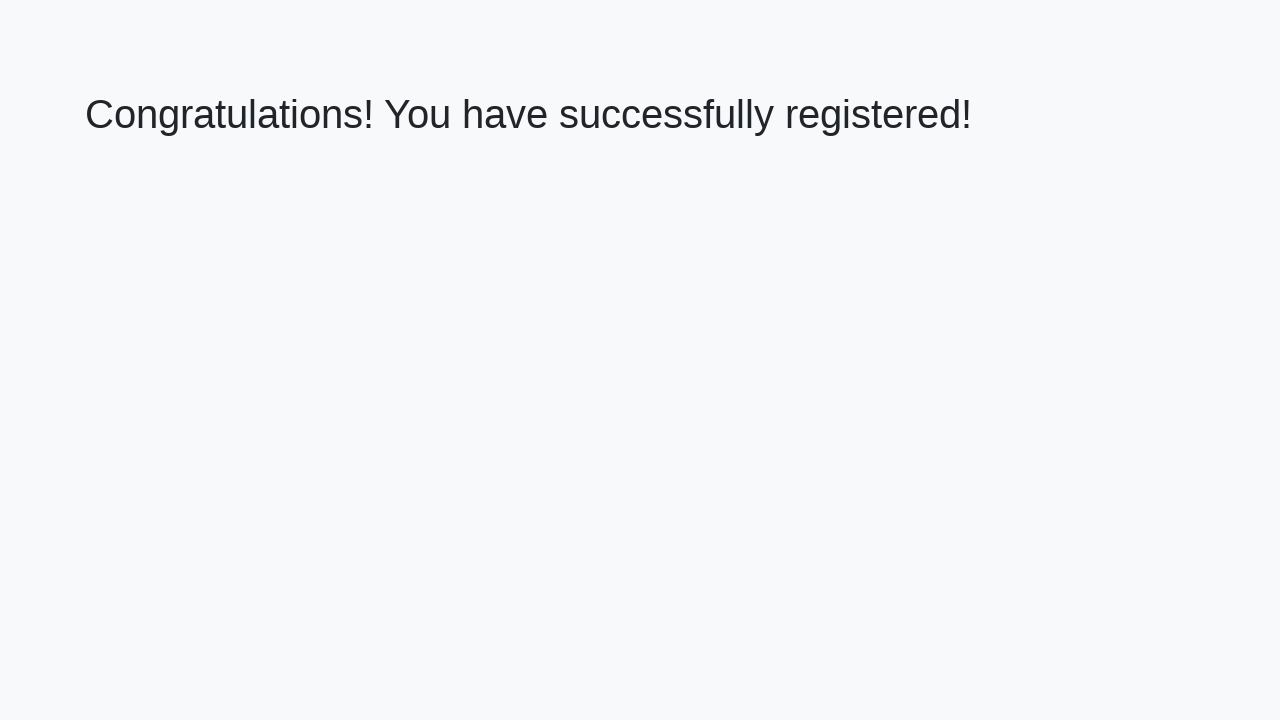

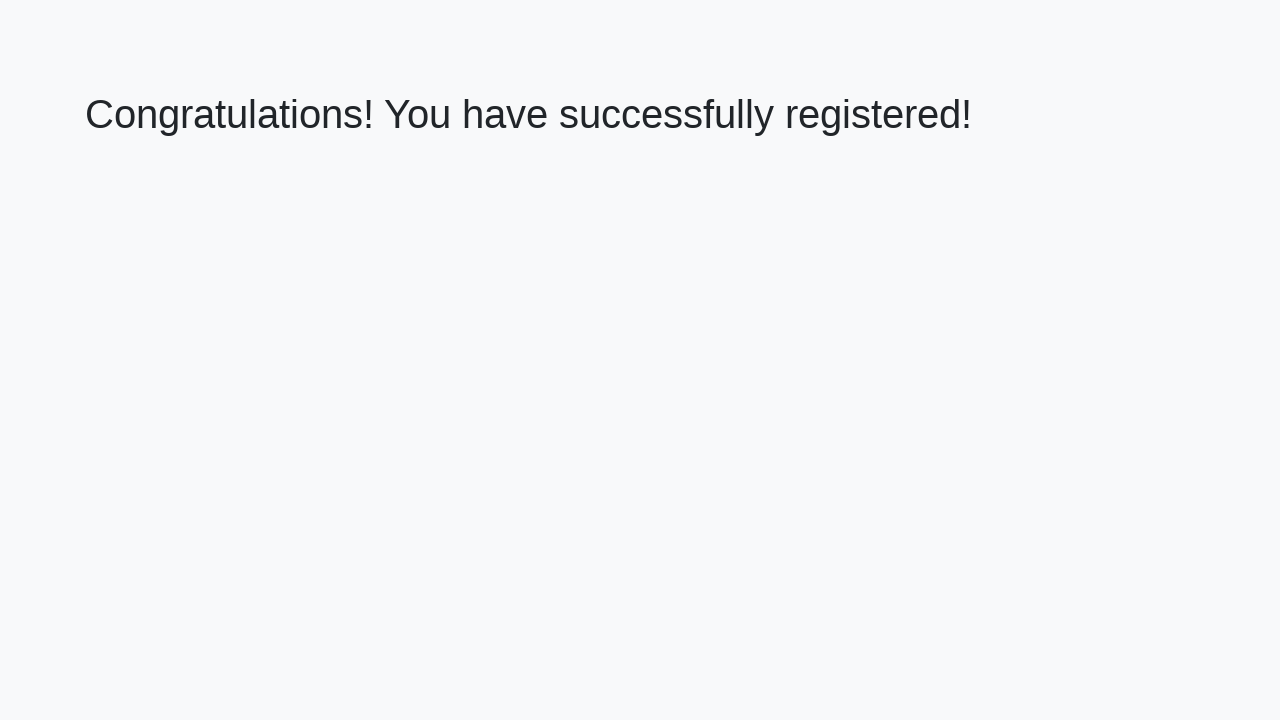